Tests getting the value from an input field

Starting URL: http://web-auto.github.io/wtf-util/test/page.html

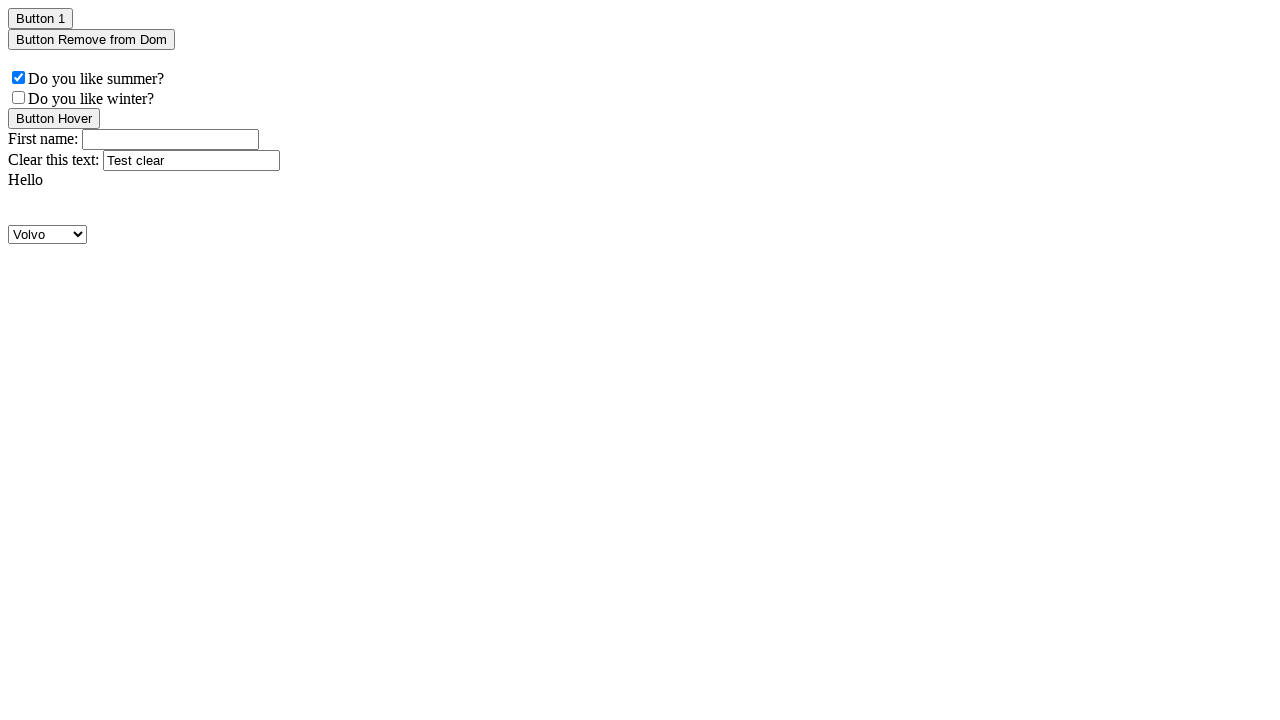

Verified input field '.textboxClear' has value 'Test clear'
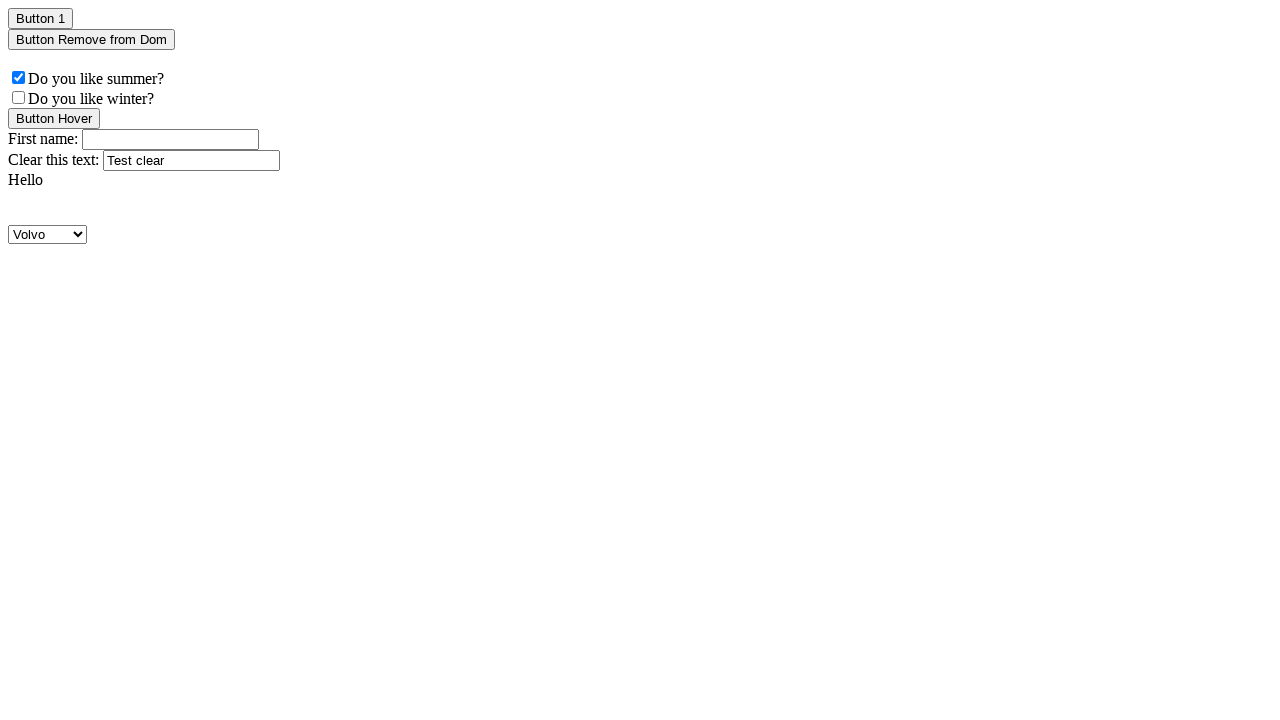

Located parent element '.parent'
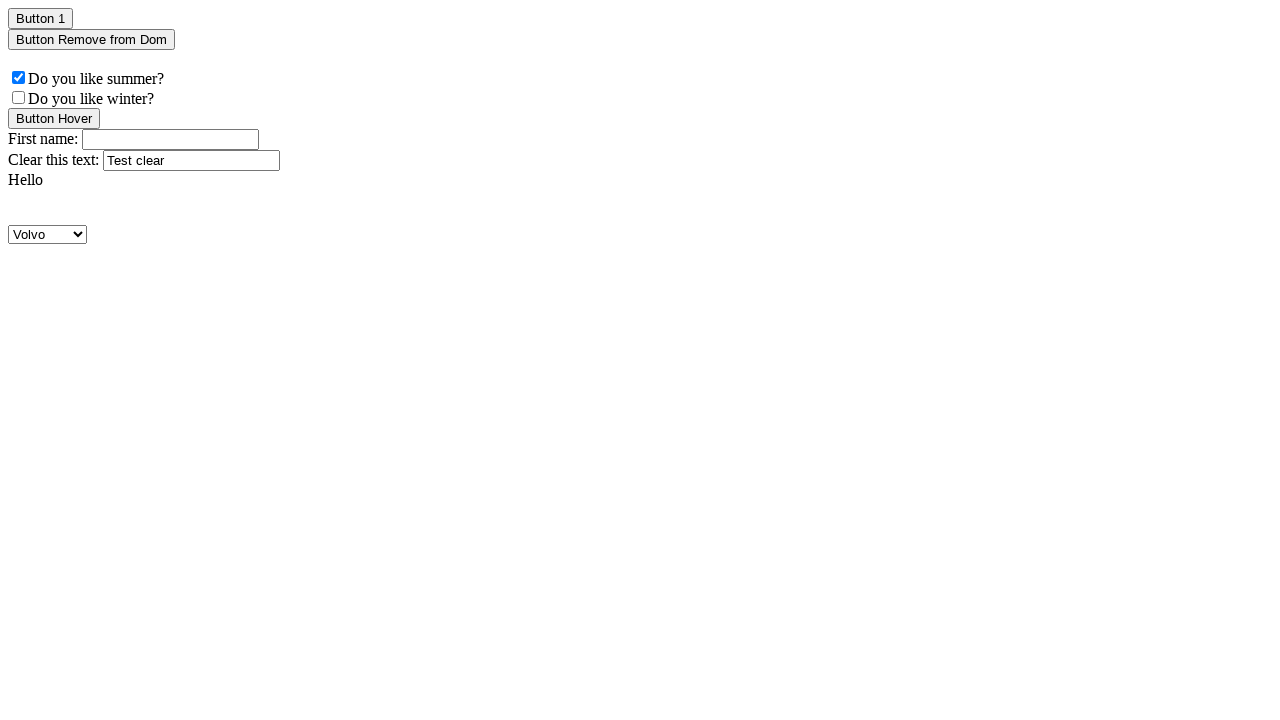

Verified input field '.textboxClear' still has value 'Test clear' within parent context
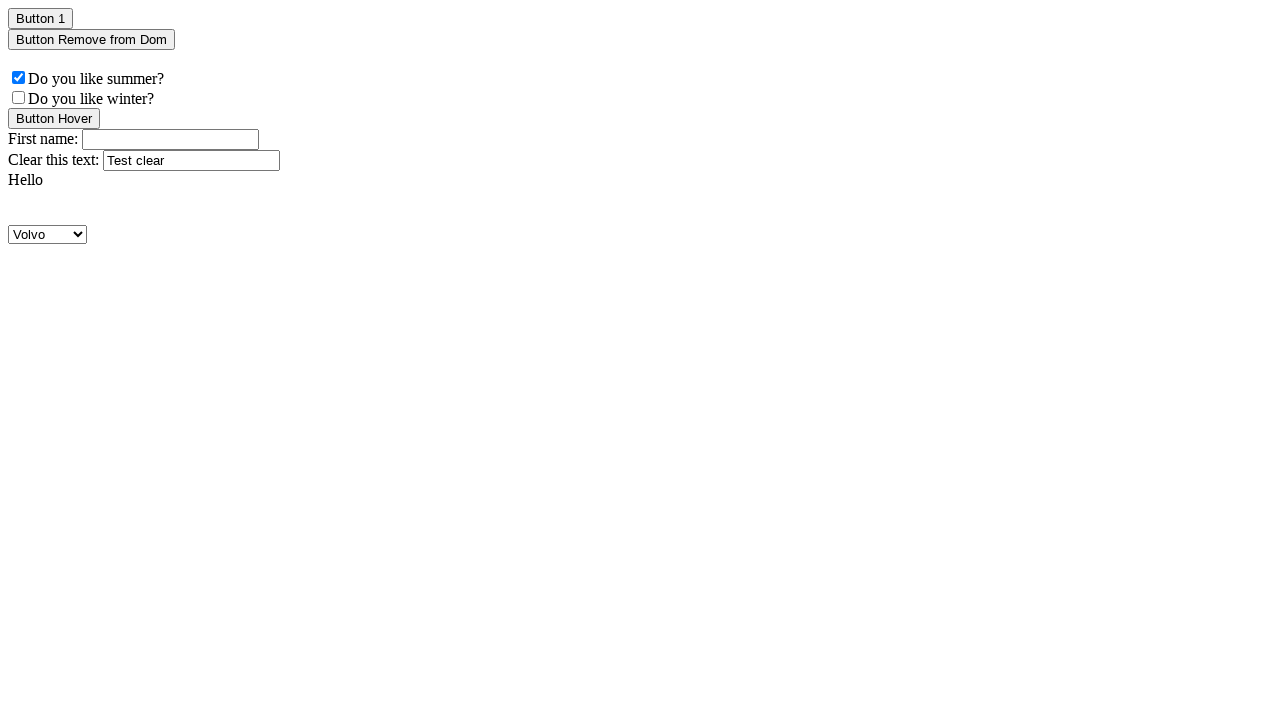

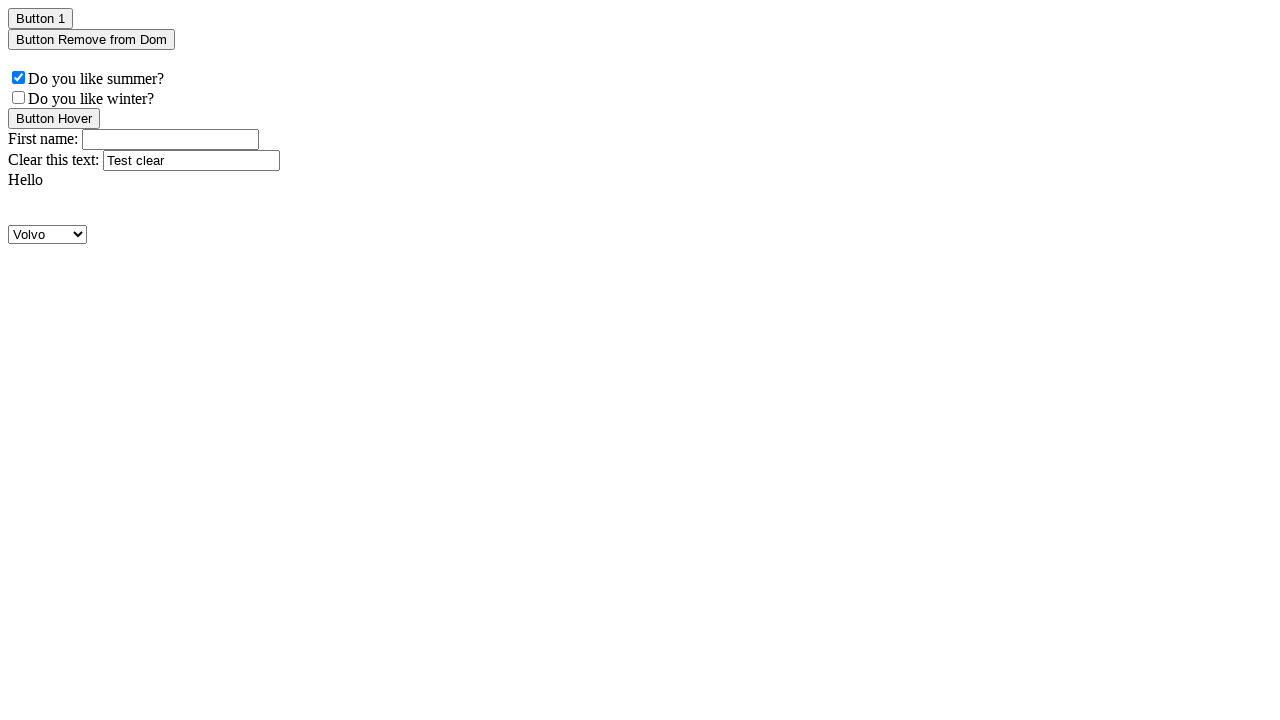